Tests that Clear completed button is hidden when no items are completed

Starting URL: https://demo.playwright.dev/todomvc

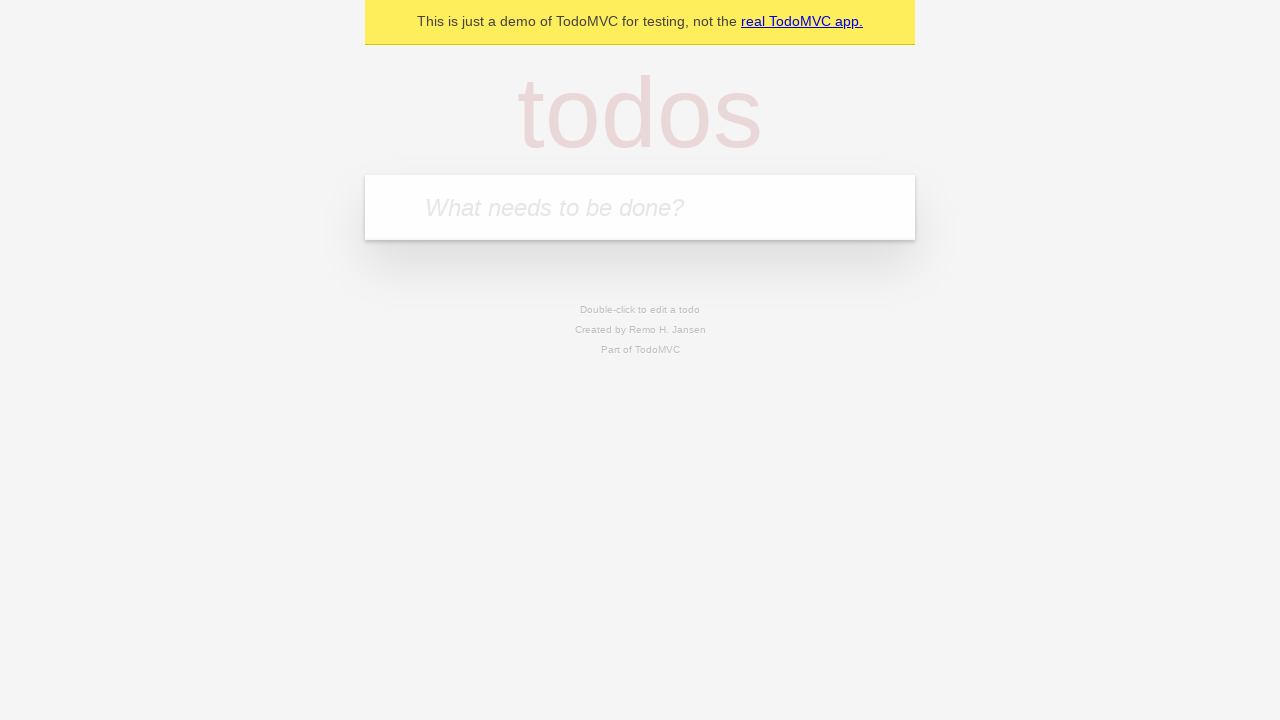

Located the 'What needs to be done?' input field
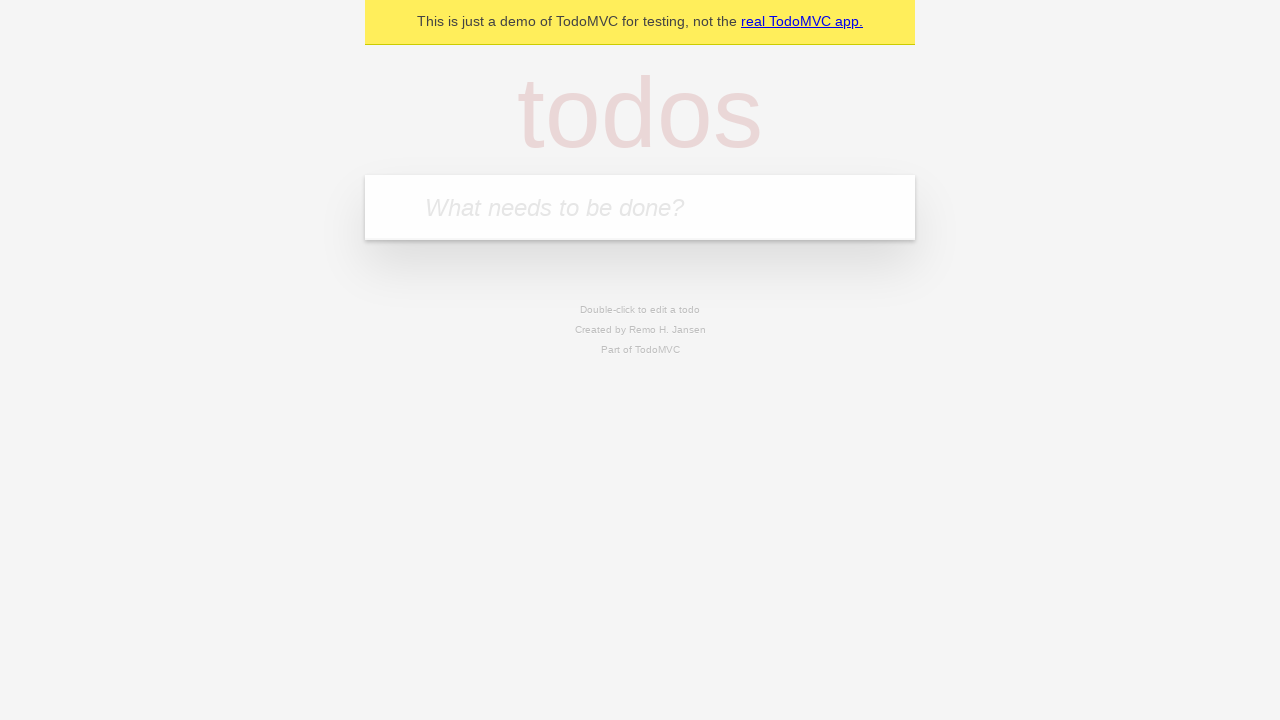

Filled input field with 'buy some cheese' on internal:attr=[placeholder="What needs to be done?"i]
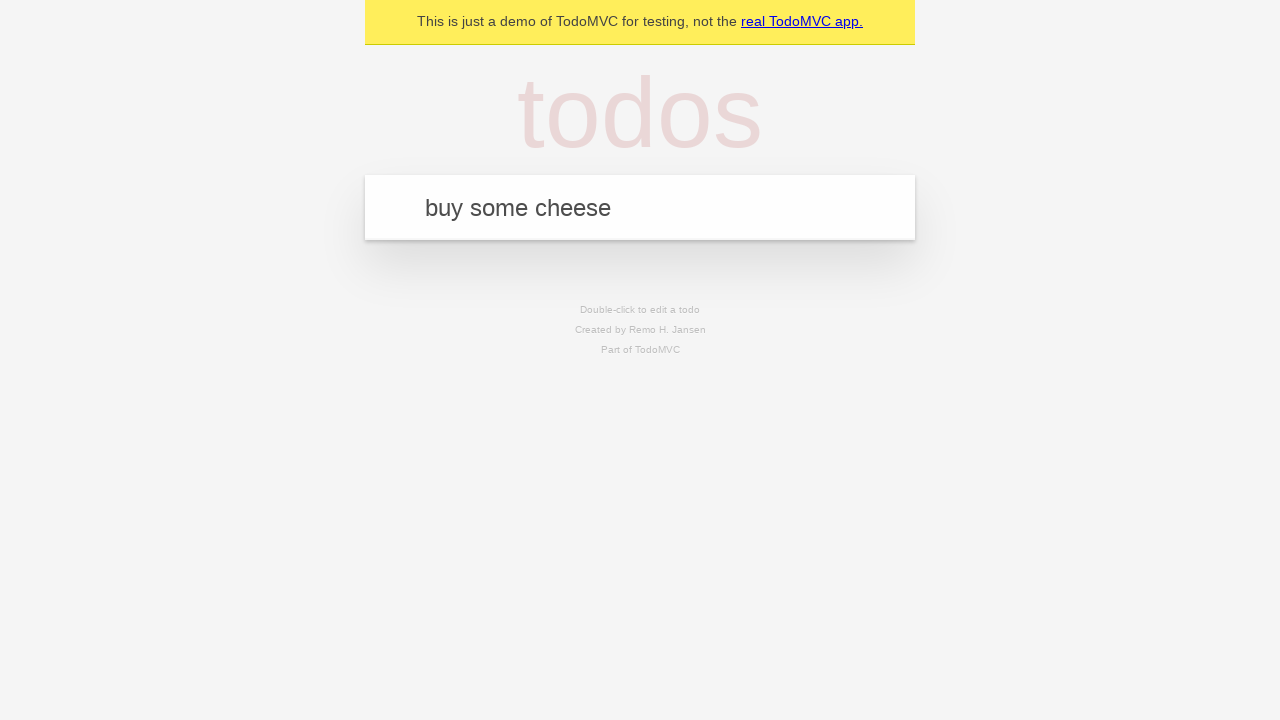

Pressed Enter to create todo 'buy some cheese' on internal:attr=[placeholder="What needs to be done?"i]
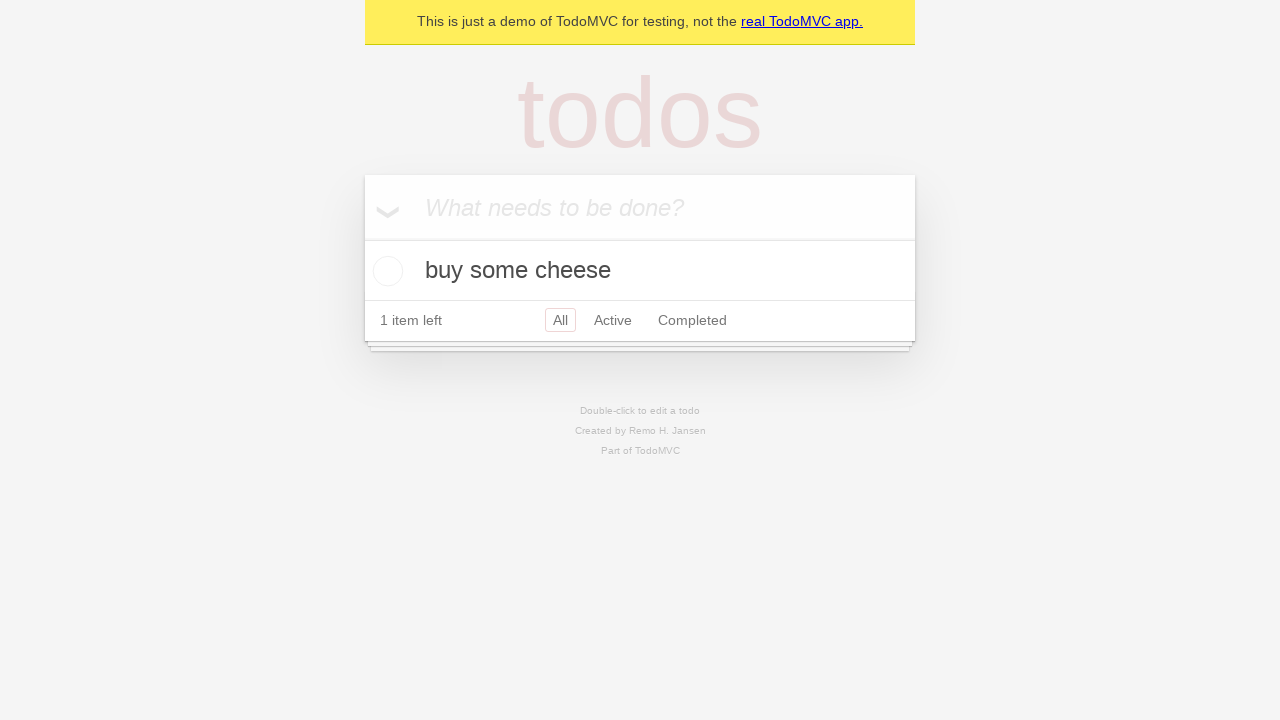

Filled input field with 'feed the cat' on internal:attr=[placeholder="What needs to be done?"i]
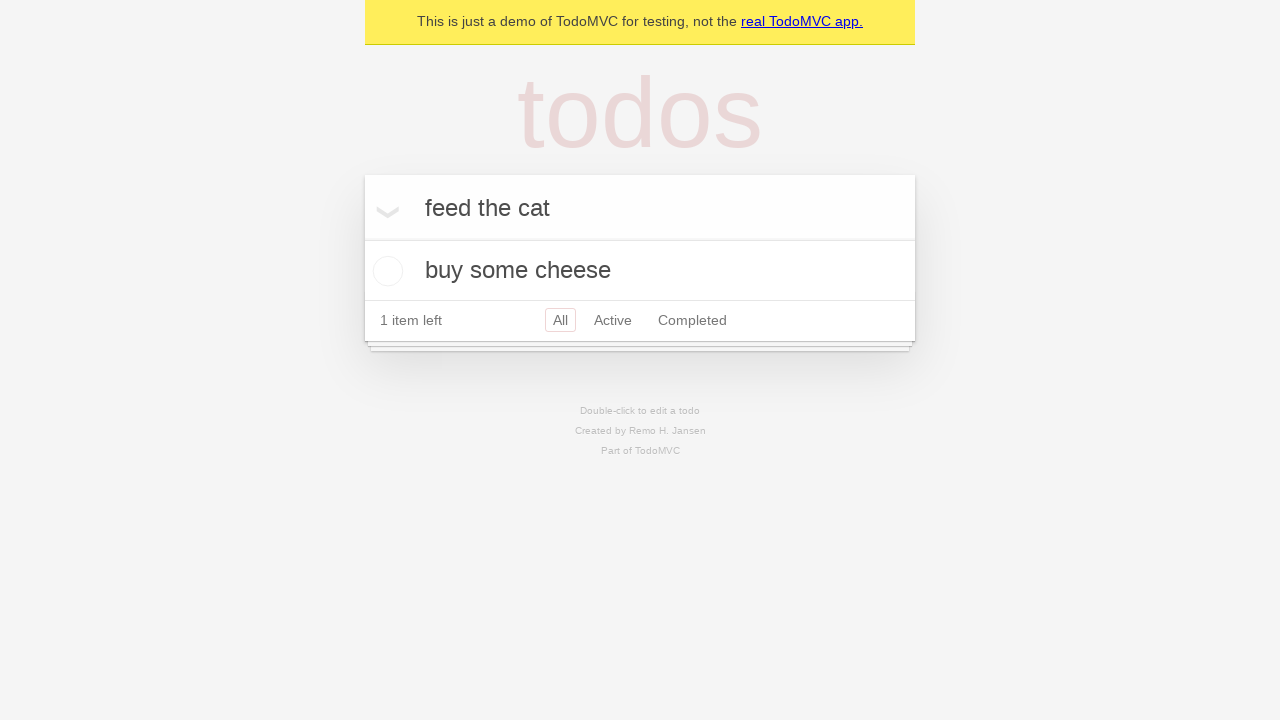

Pressed Enter to create todo 'feed the cat' on internal:attr=[placeholder="What needs to be done?"i]
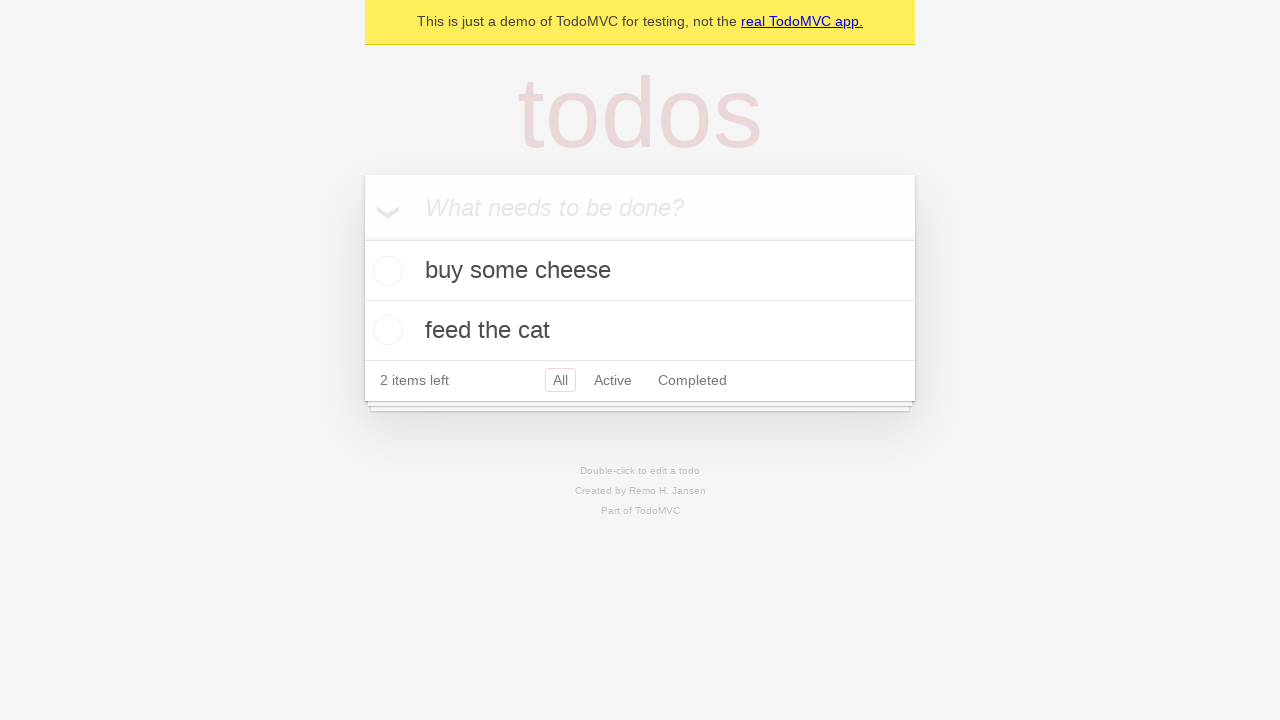

Filled input field with 'book a doctors appointment' on internal:attr=[placeholder="What needs to be done?"i]
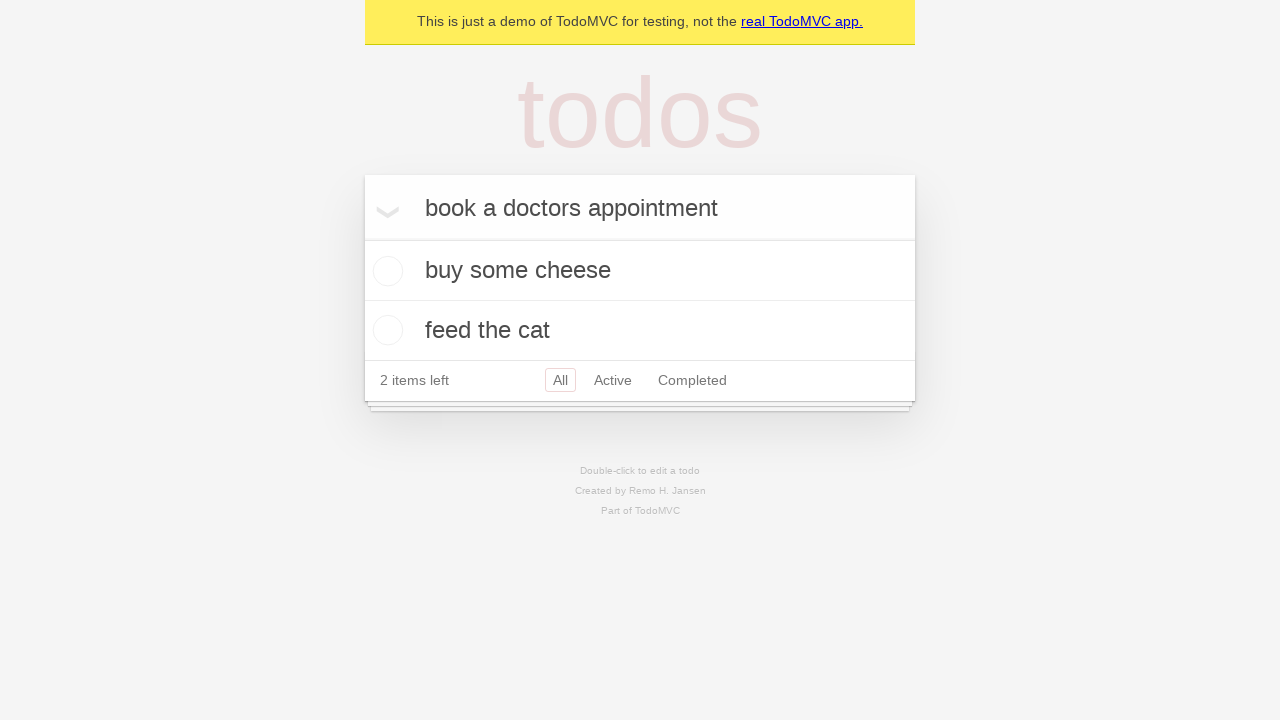

Pressed Enter to create todo 'book a doctors appointment' on internal:attr=[placeholder="What needs to be done?"i]
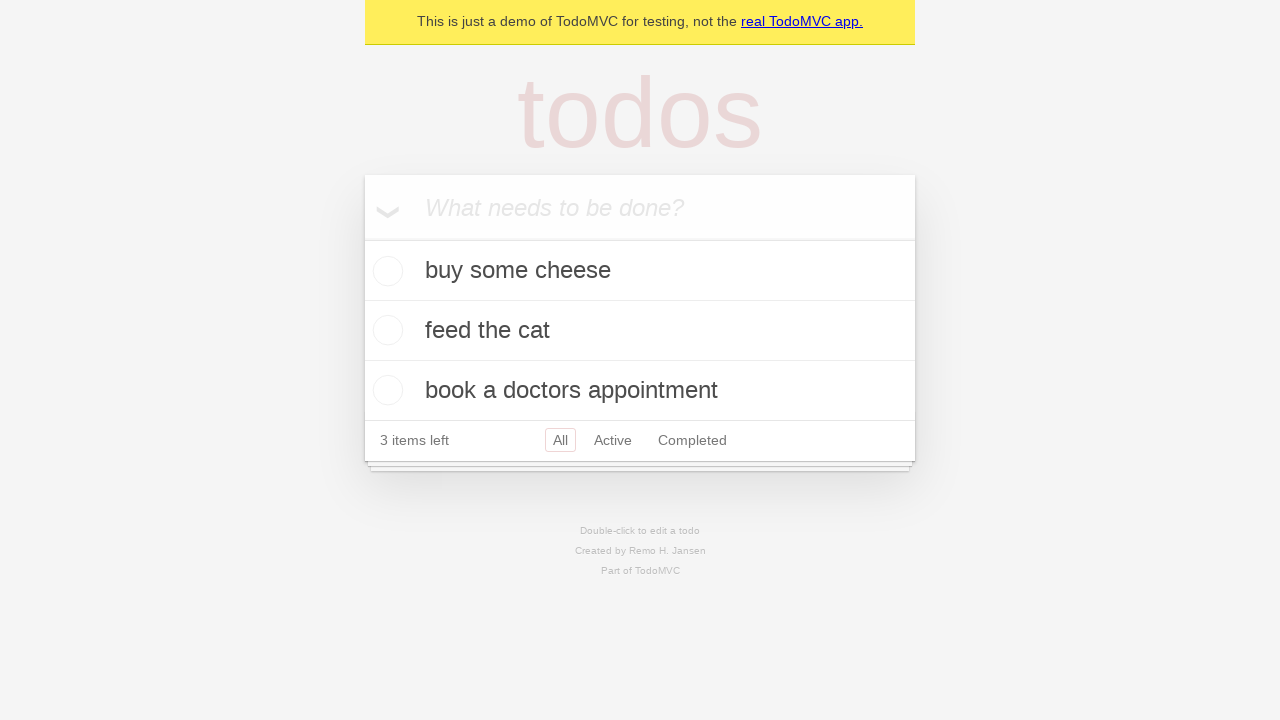

Waited for todo items to be created and visible
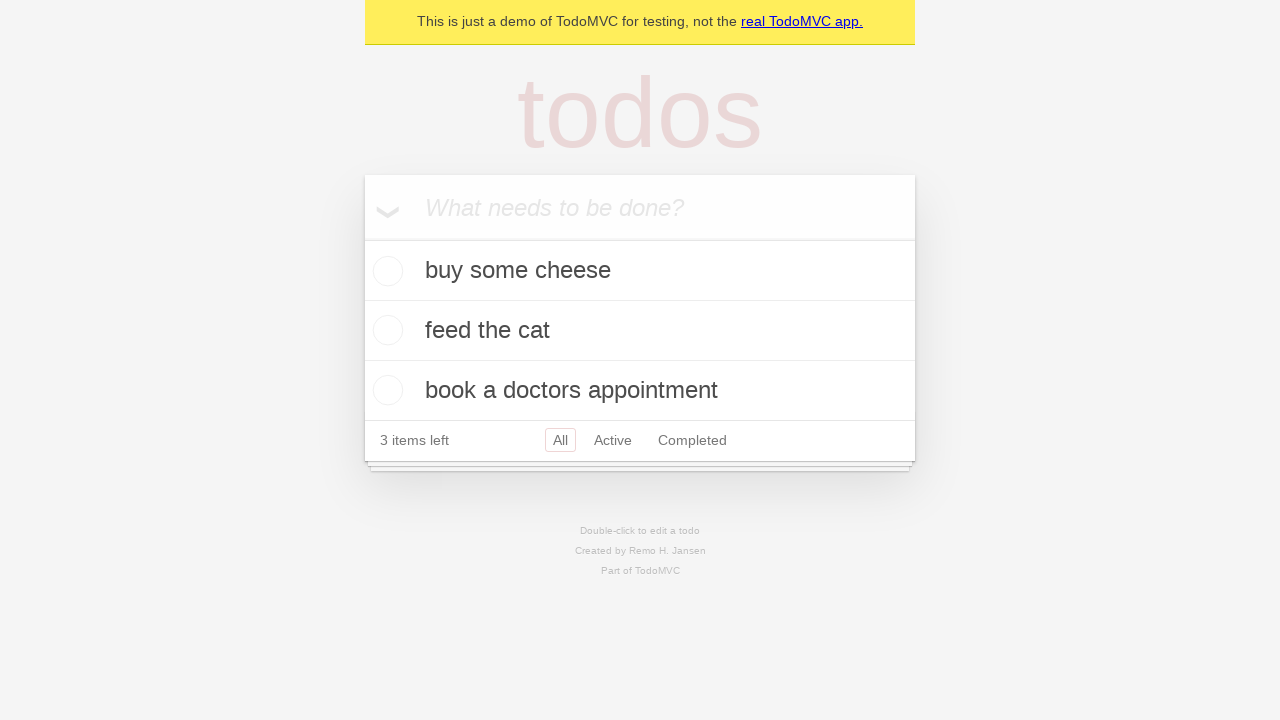

Checked the first todo item as completed at (385, 271) on .todo-list li .toggle >> nth=0
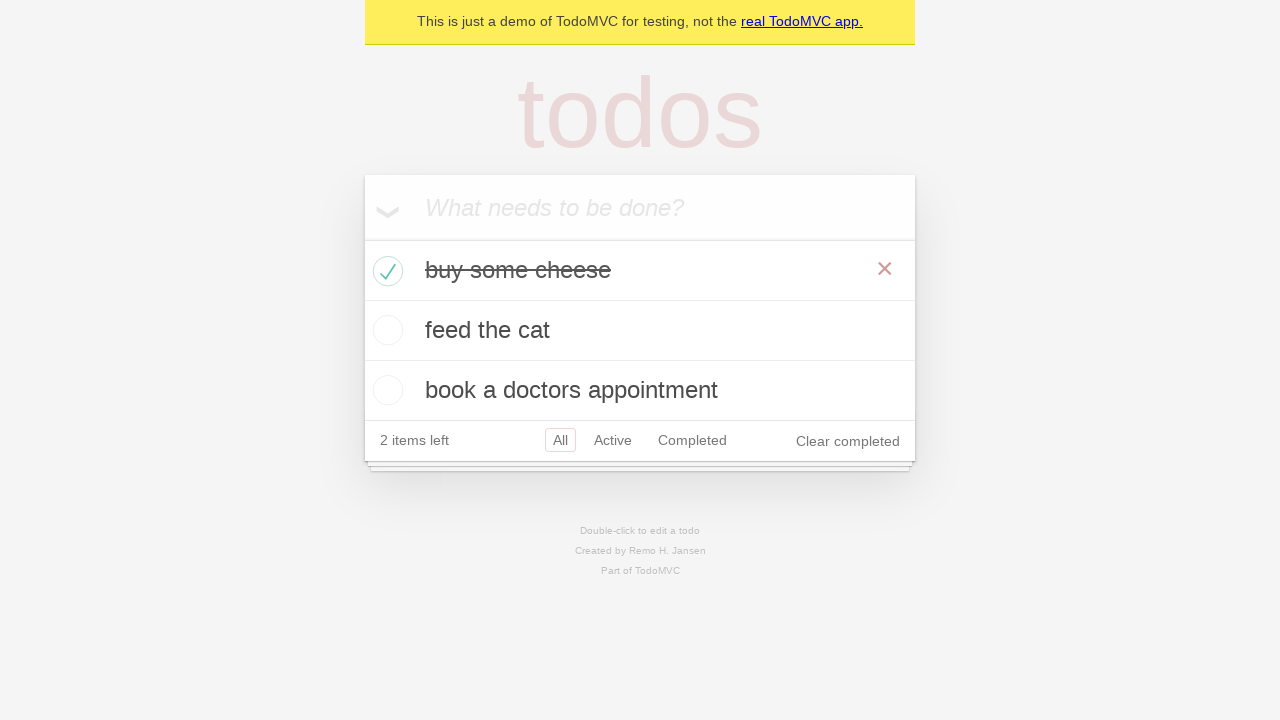

Clicked the 'Clear completed' button to remove completed todo at (848, 441) on internal:role=button[name="Clear completed"i]
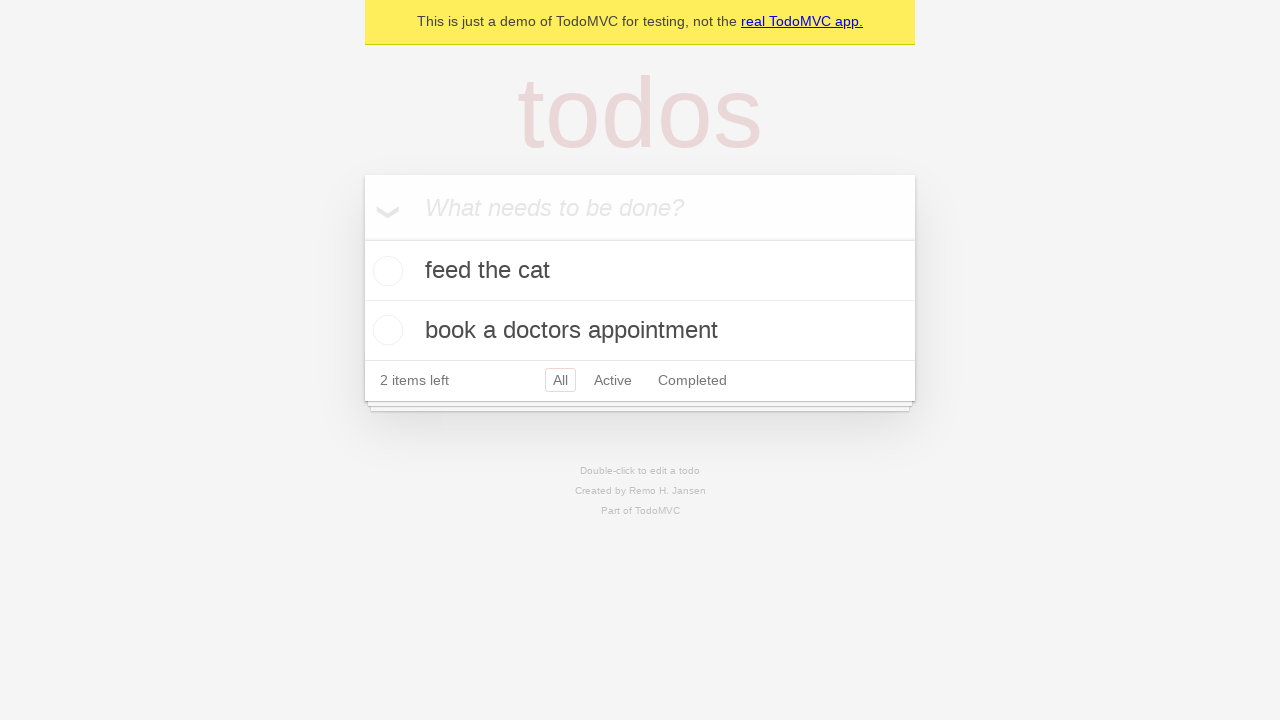

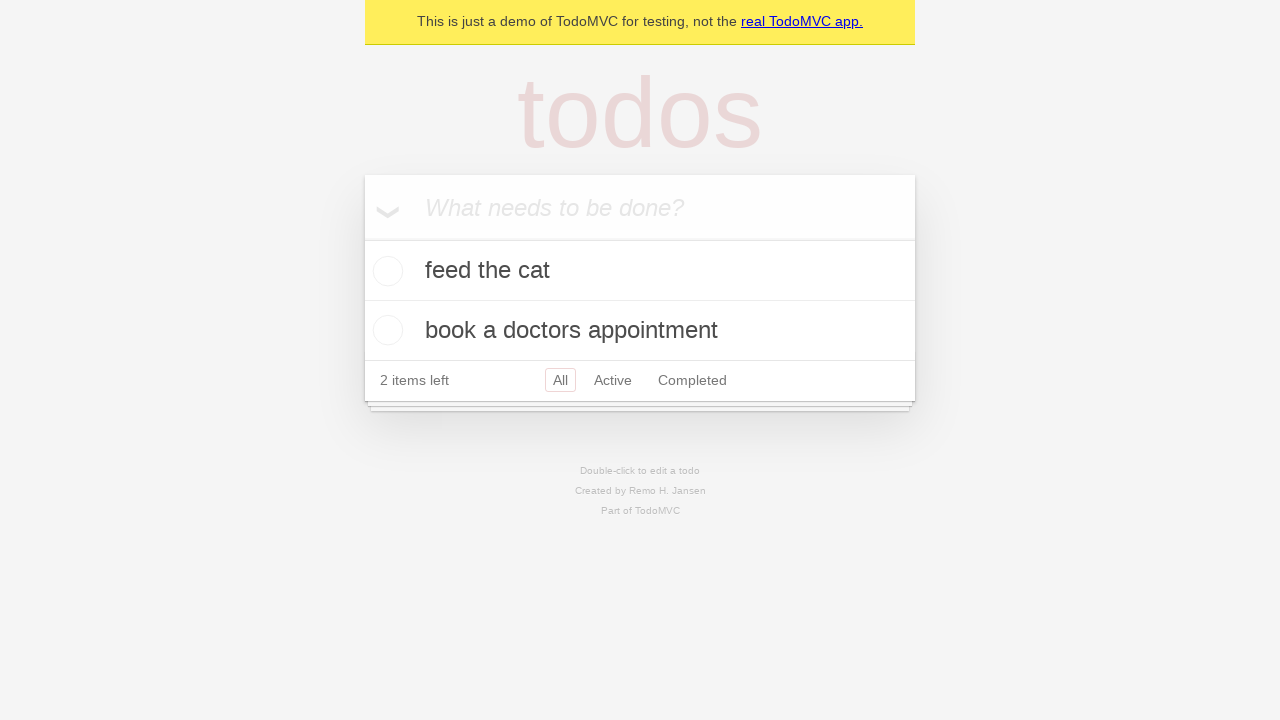